Tests dismissing a JavaScript confirm dialog by clicking the second button and verifying the result message

Starting URL: https://testcenter.techproeducation.com/index.php?page=javascript-alerts

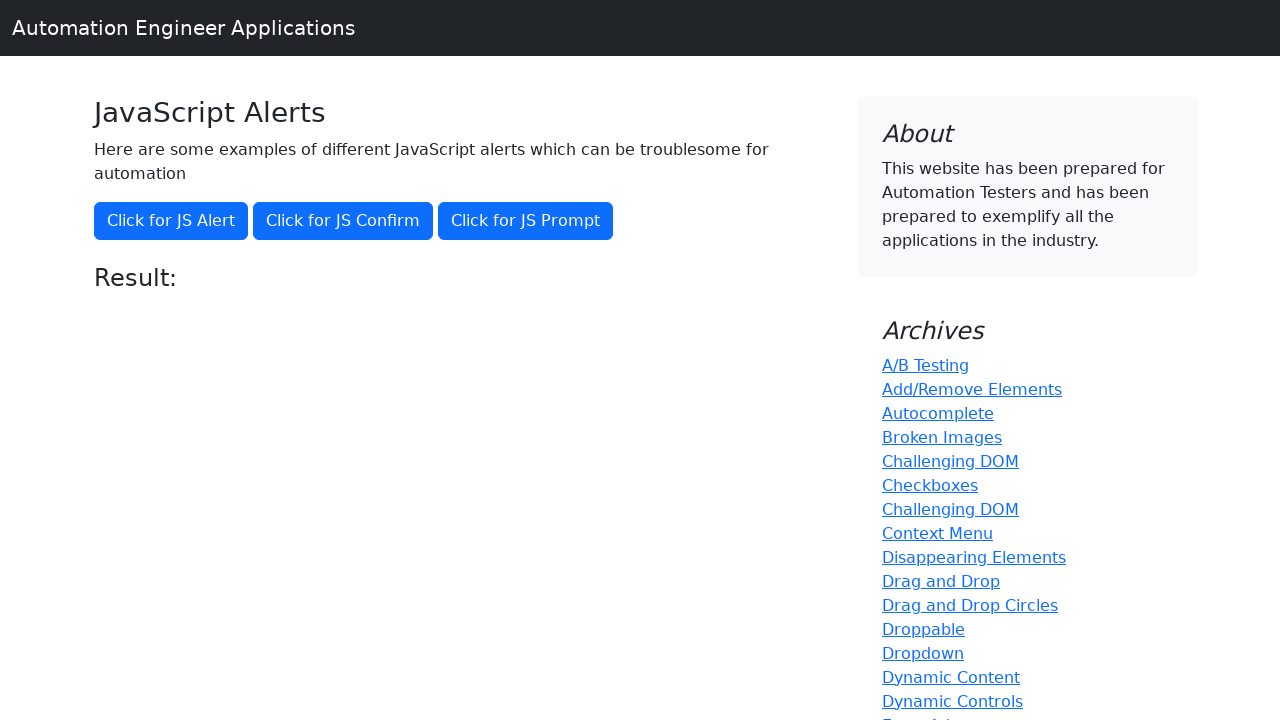

Clicked the confirm dialog trigger button at (343, 221) on button[onclick='jsConfirm()']
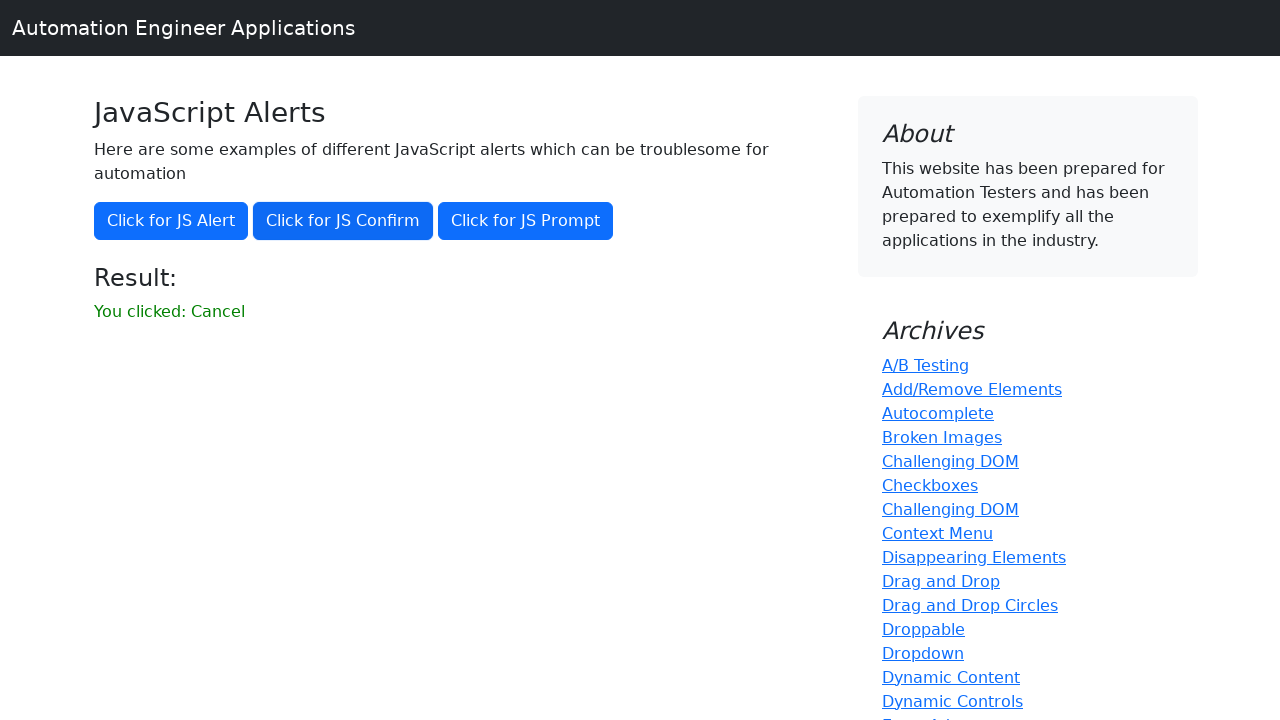

Set up dialog handler to dismiss the confirm dialog
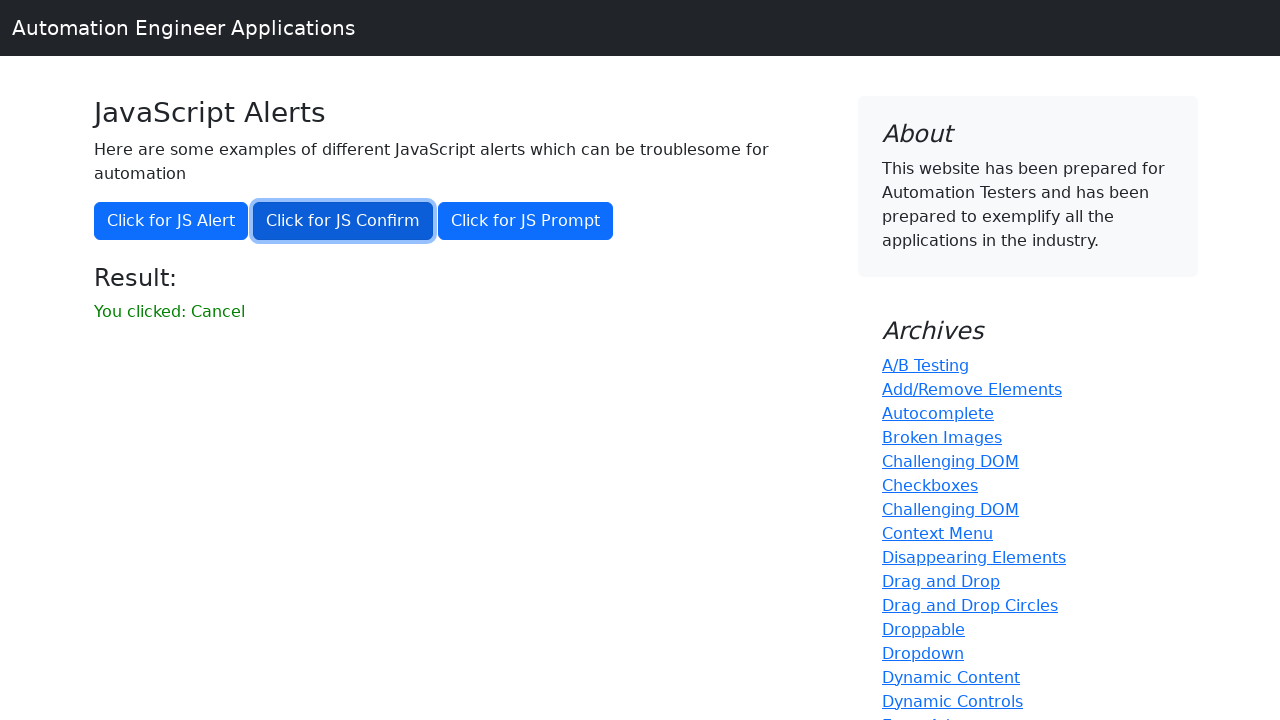

Retrieved result text from #result element
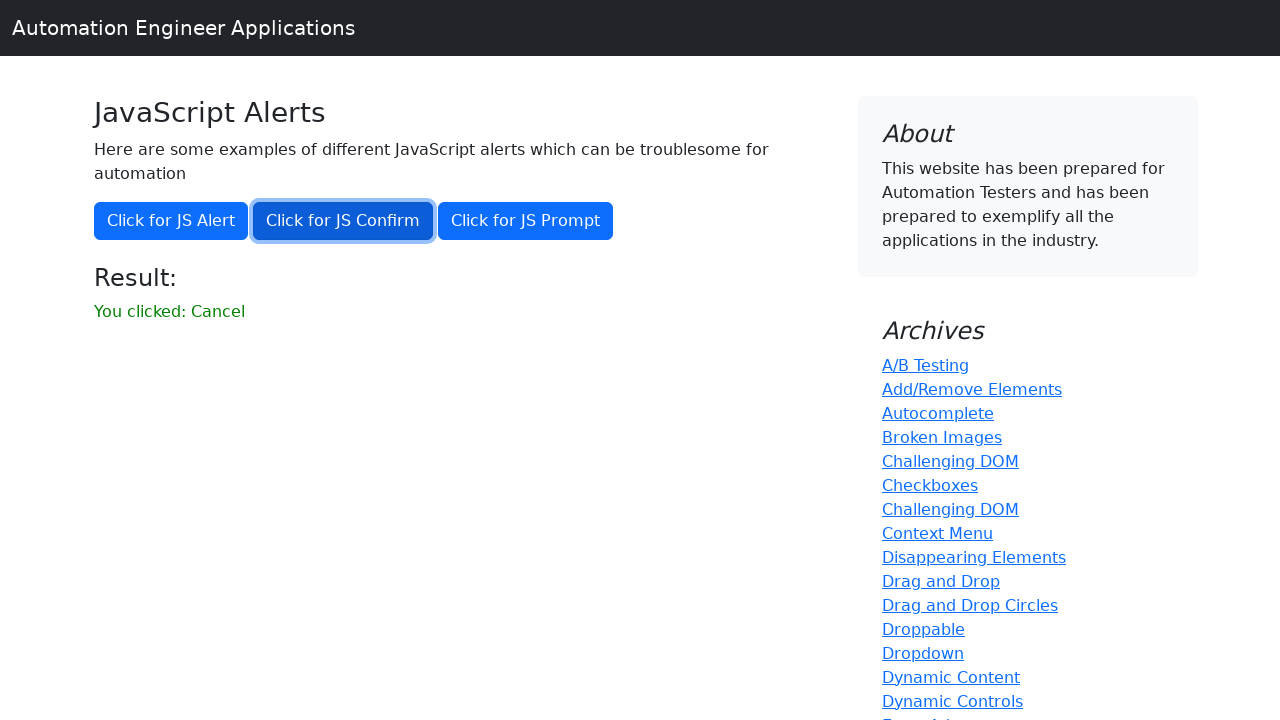

Verified that result text does not contain 'successfuly'
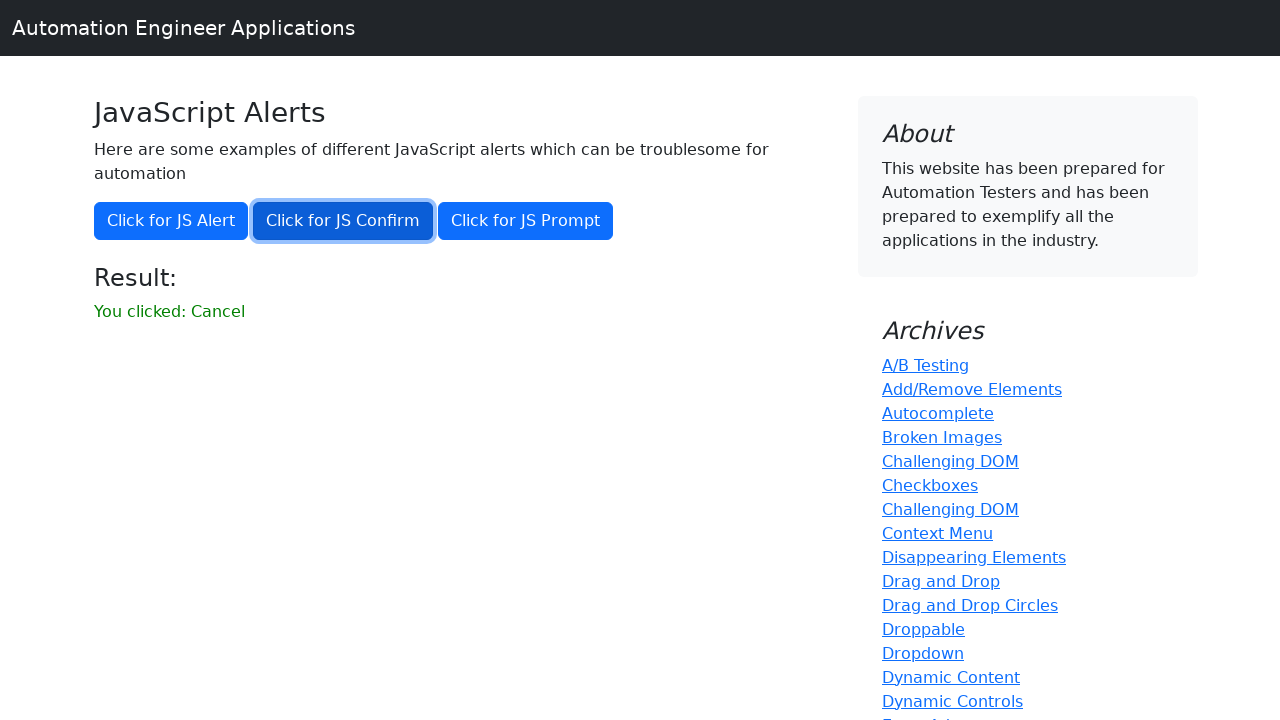

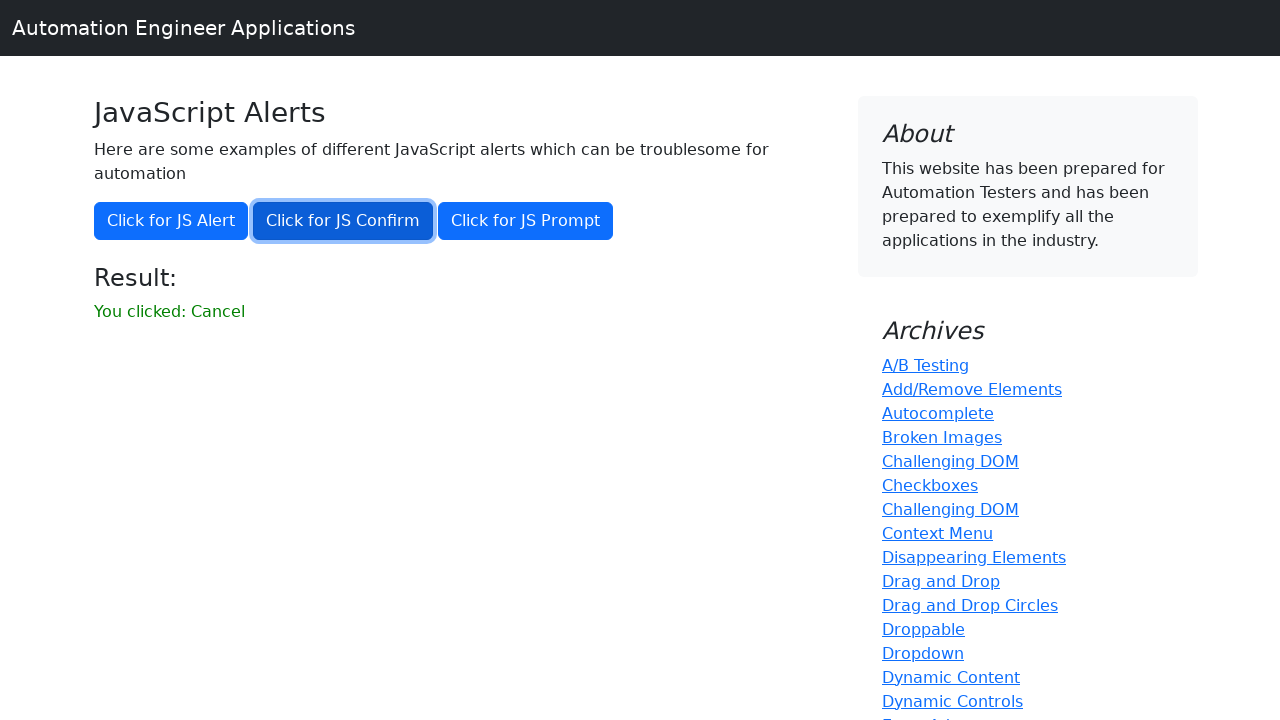